Tests navigation to the Dynamic ID page and clicks on a button with a dynamic ID to verify the button can be located without relying on dynamic IDs

Starting URL: http://uitestingplayground.com/

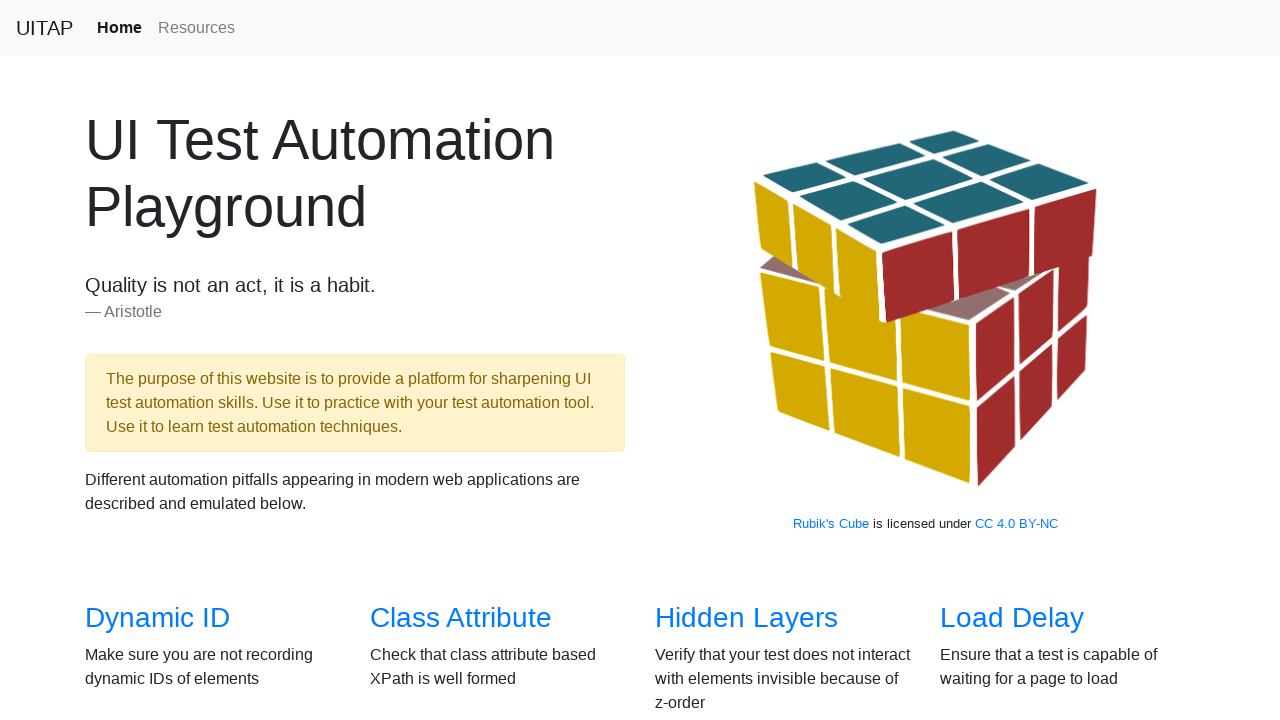

Clicked on 'Dynamic ID' link to navigate to the dynamic ID test page at (158, 618) on internal:text="Dynamic ID"s
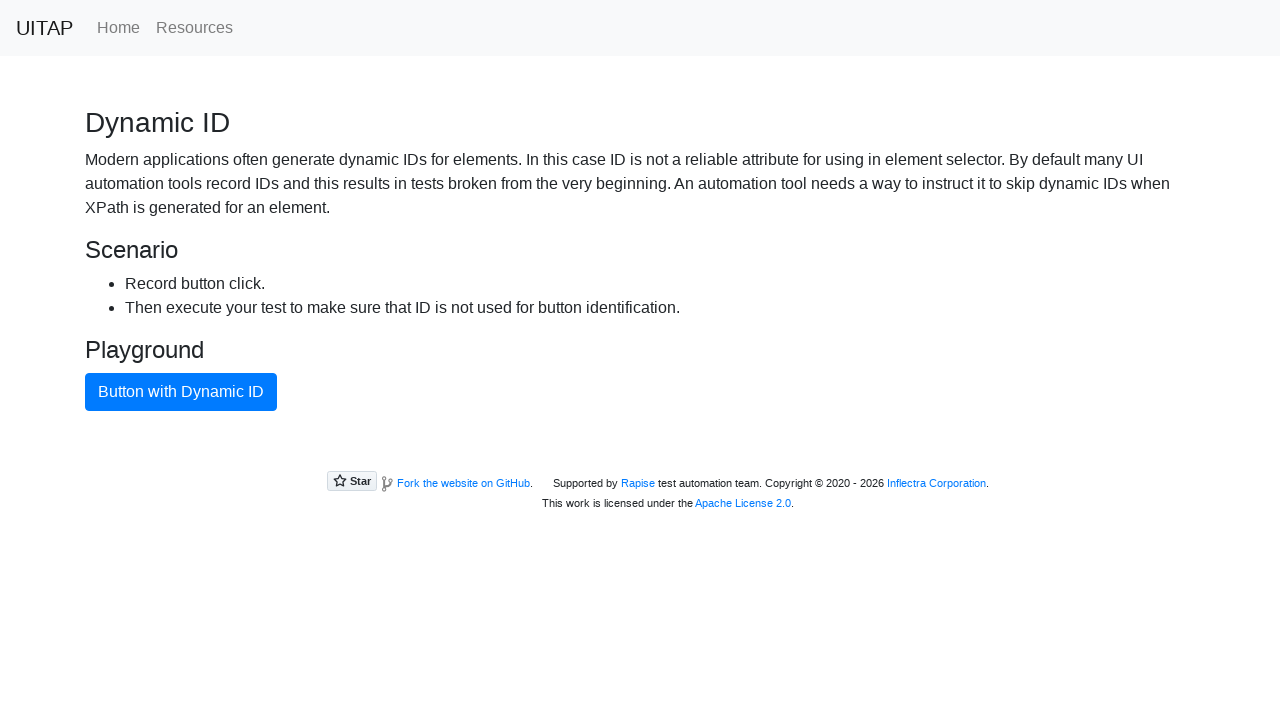

Verified navigation to Dynamic ID page at http://uitestingplayground.com/dynamicid
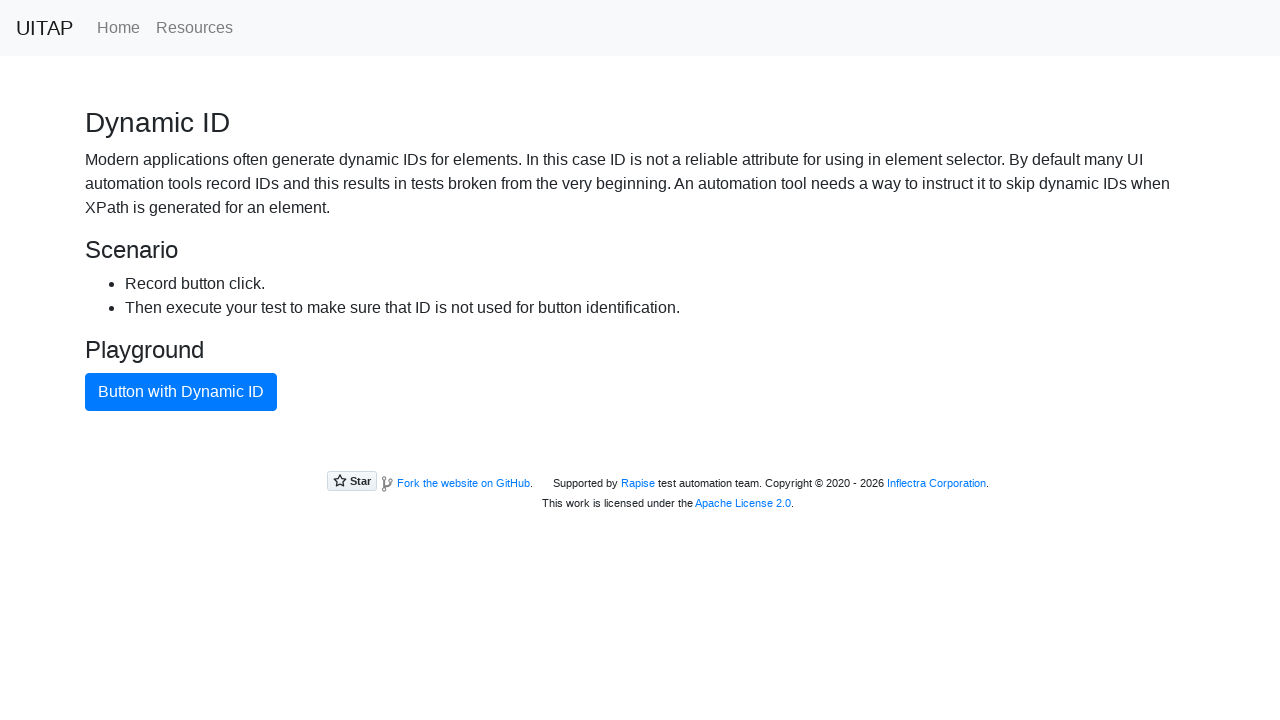

Clicked button with dynamic ID using accessible name 'Button with Dynamic ID' at (181, 392) on internal:role=button[name="Button with Dynamic ID"i]
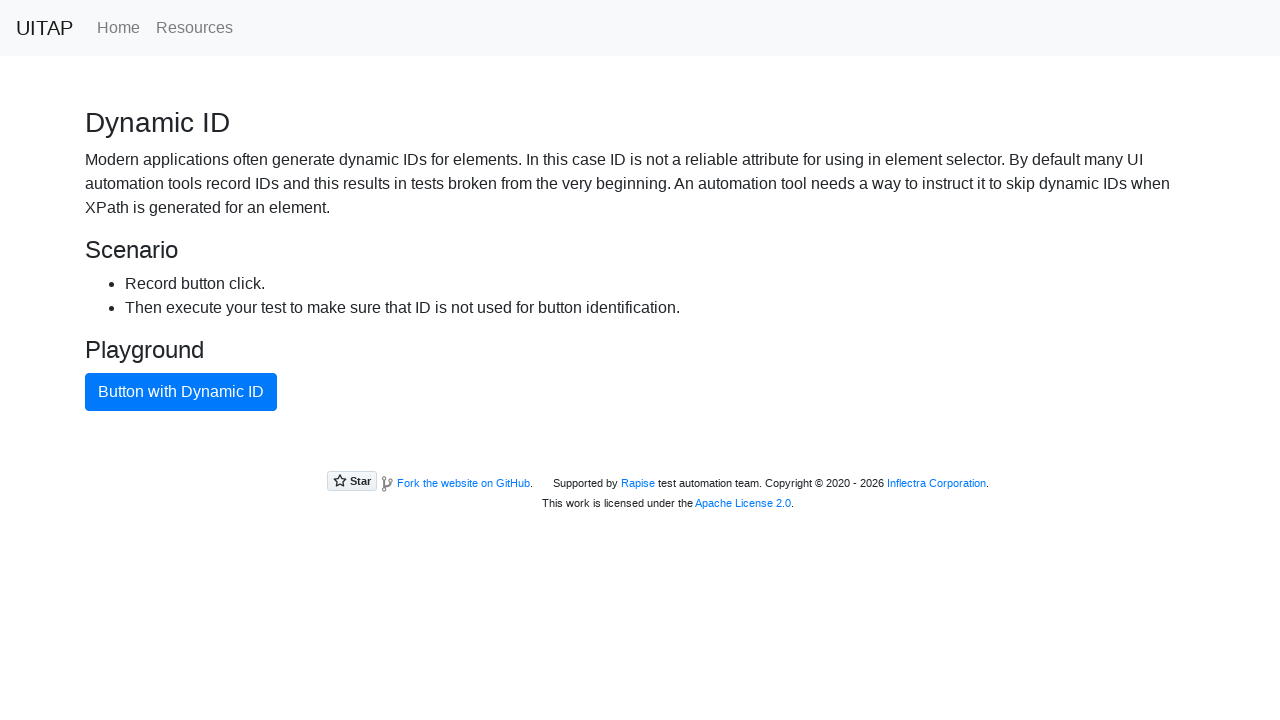

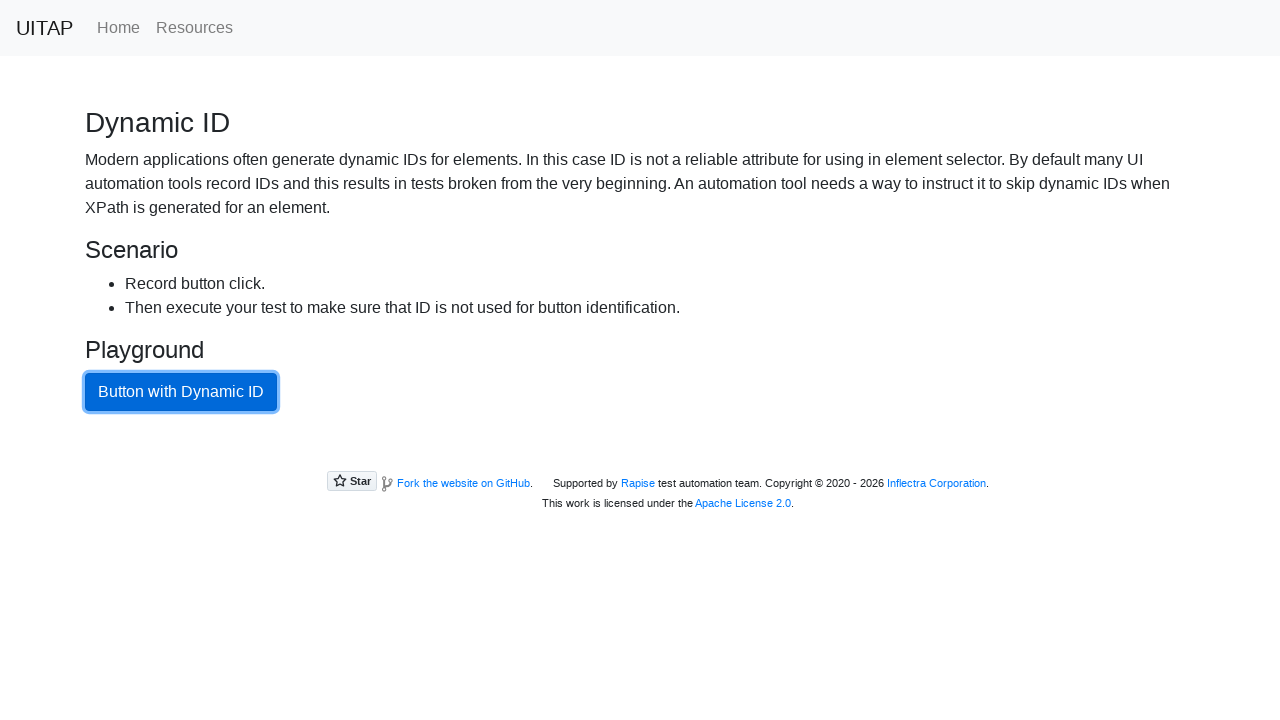